Tests GOG store search functionality by entering a game title in the catalog search box

Starting URL: https://www.gog.com/pt/games

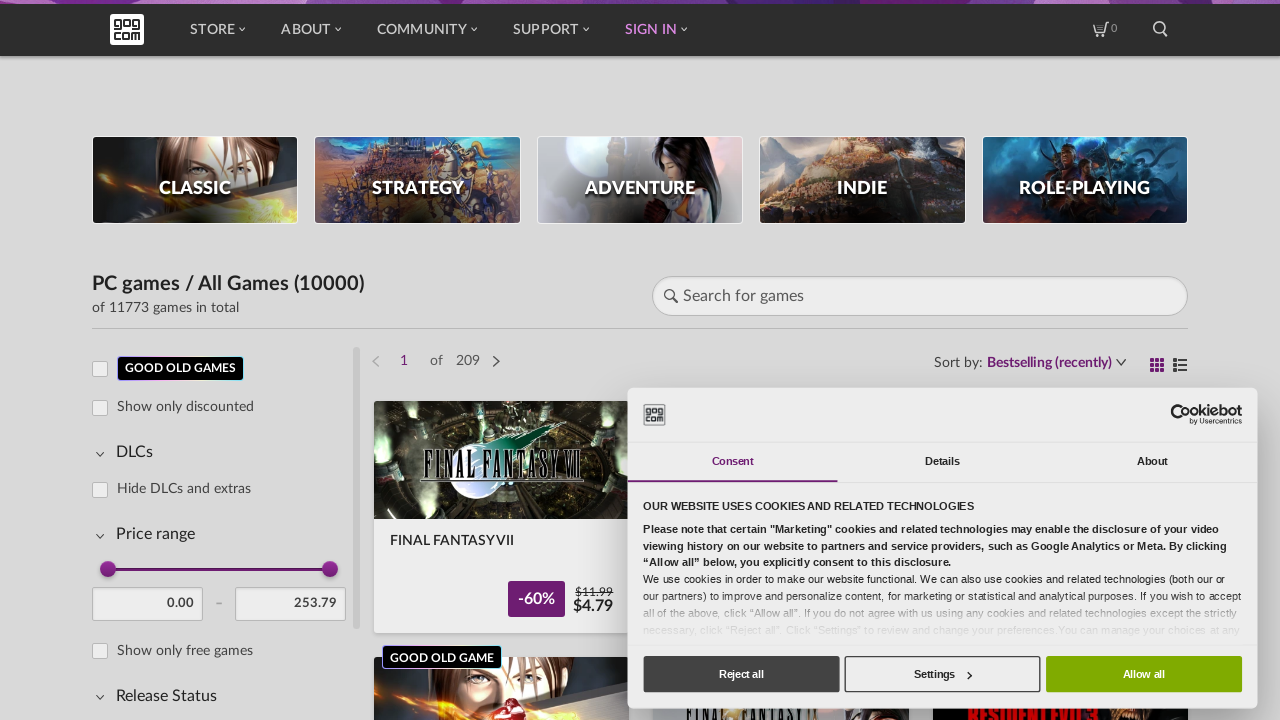

Filled search field with 'Hollow Knight' on //*[@id="catalogHeader"]/search/form/input
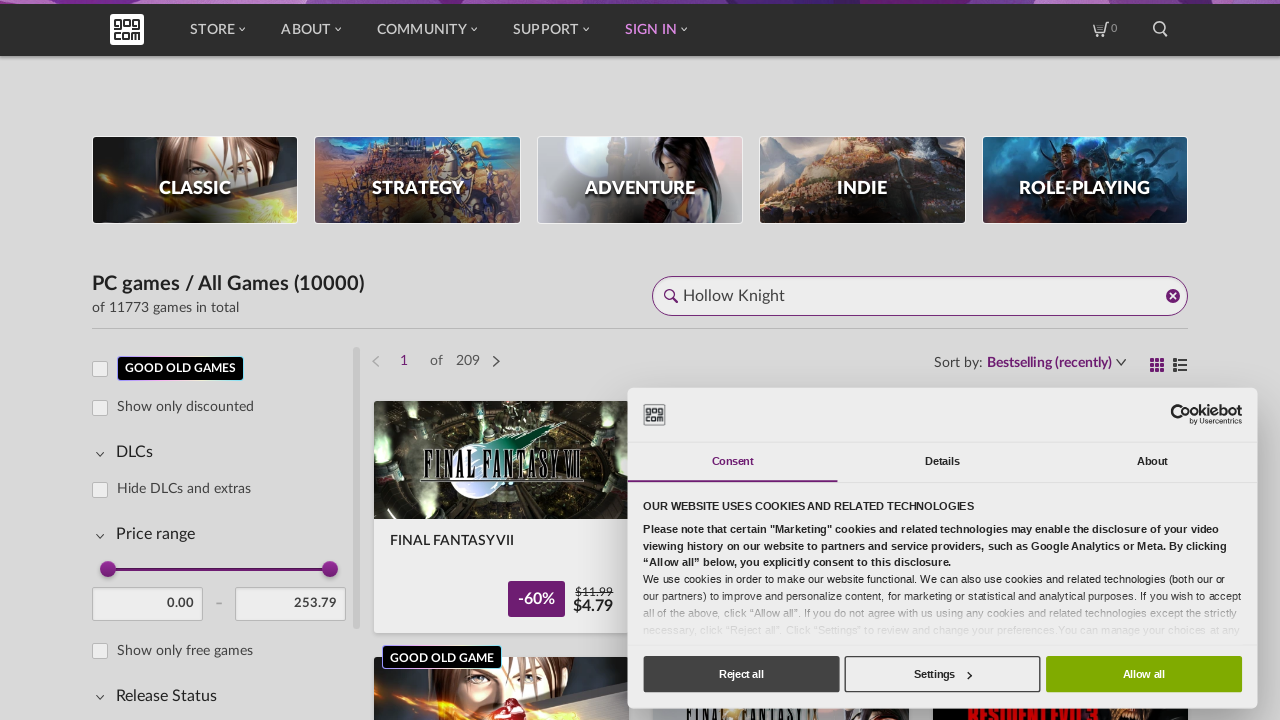

Waited 3 seconds for search results to appear
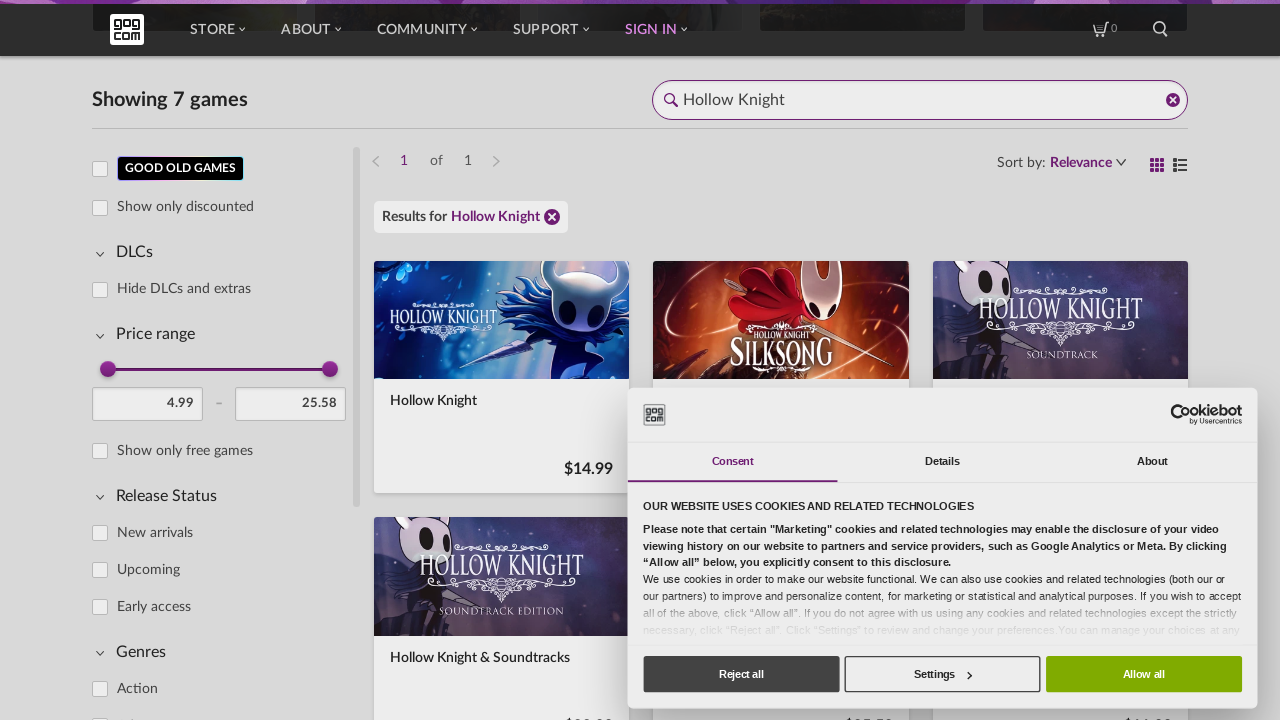

Product tiles loaded on GOG store
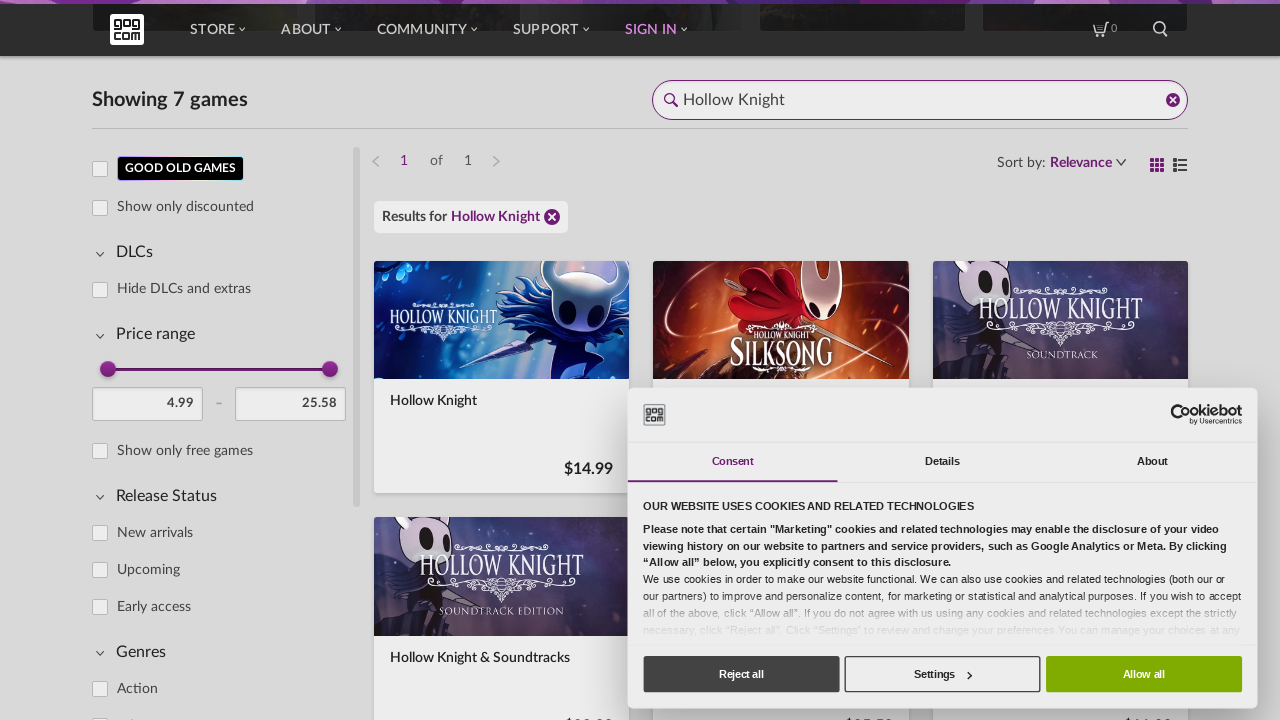

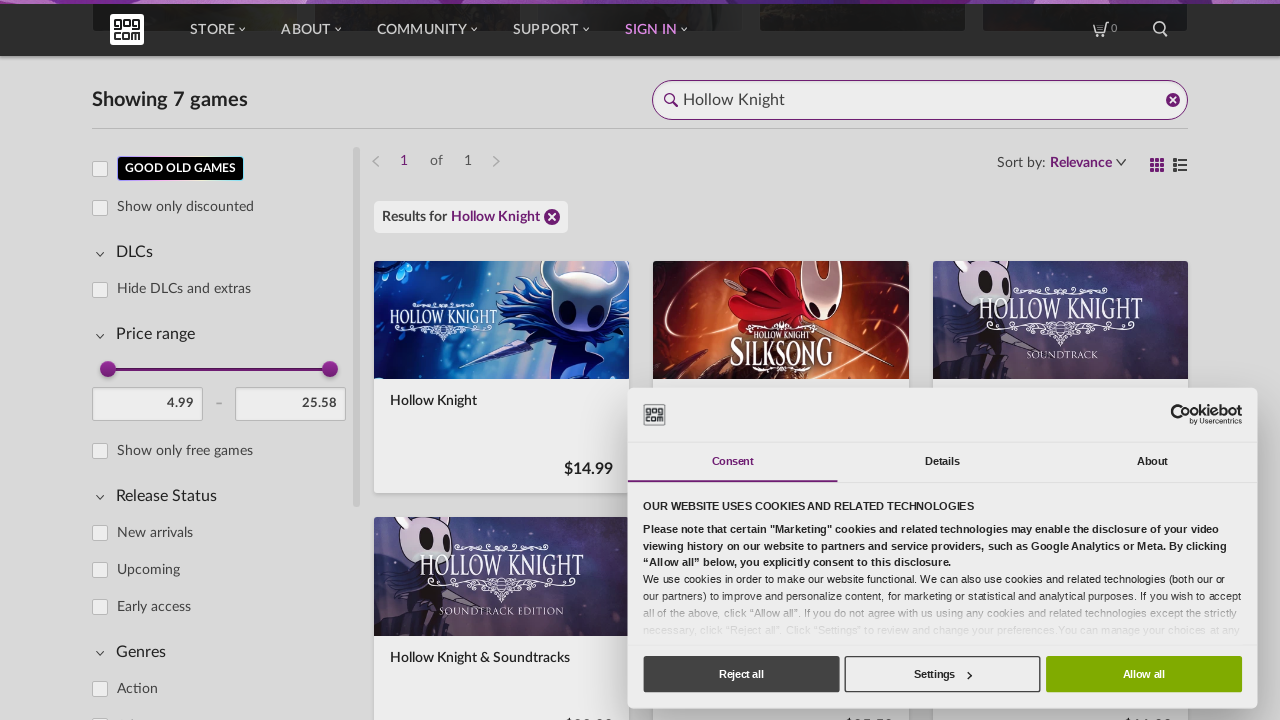